Tests a signup/contact form by filling in first name, last name, and email fields, then submitting the form

Starting URL: http://secure-retreat-92358.herokuapp.com/

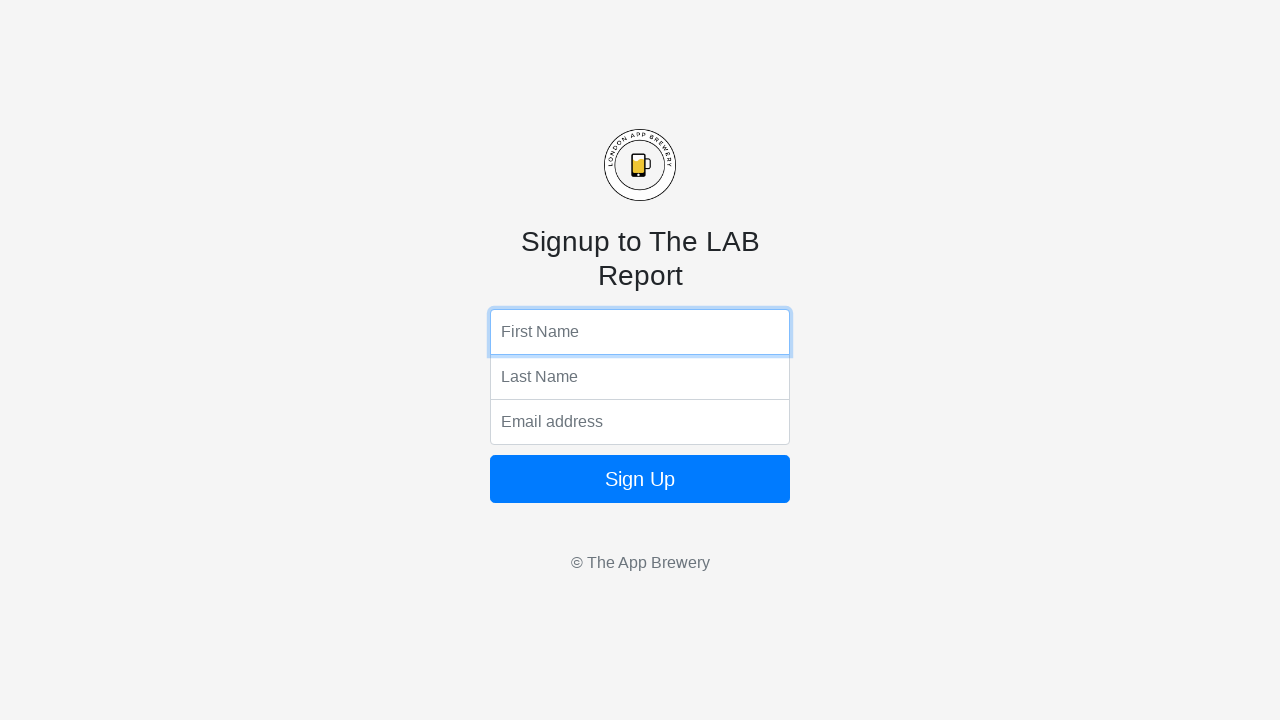

Filled first name field with 'Marcus' on input[name='fName']
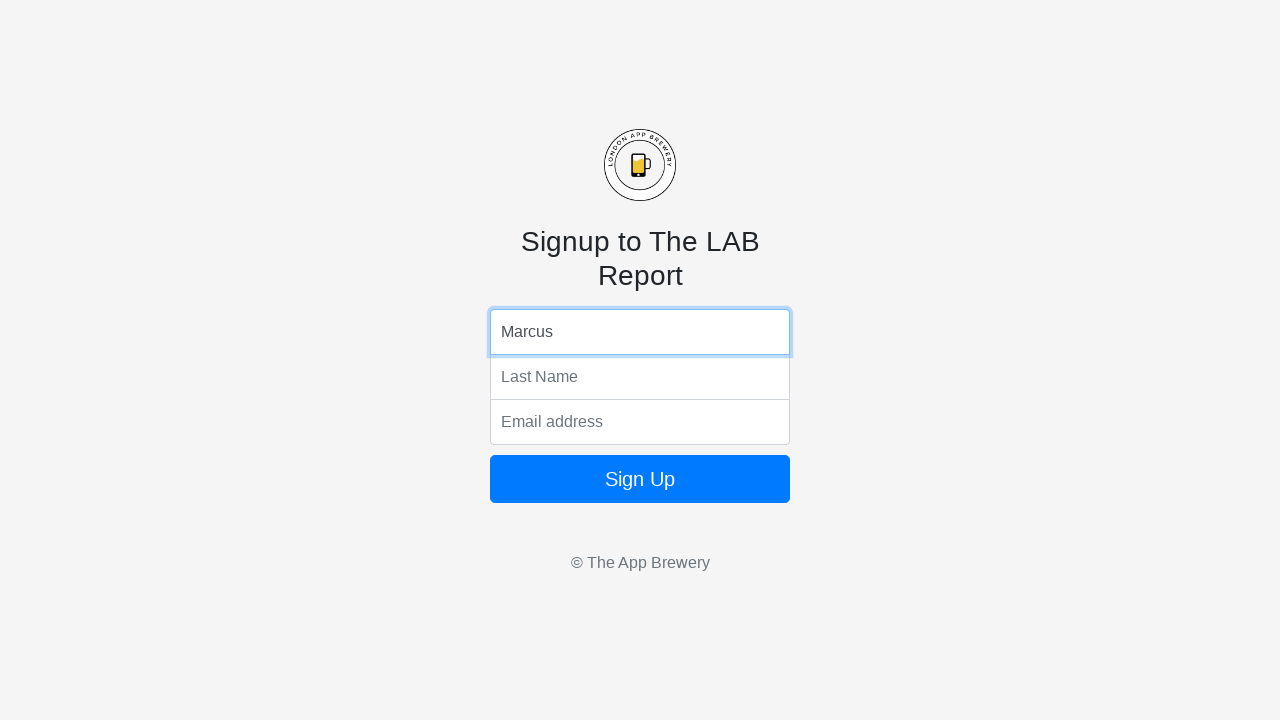

Filled last name field with 'Thompson' on input[name='lName']
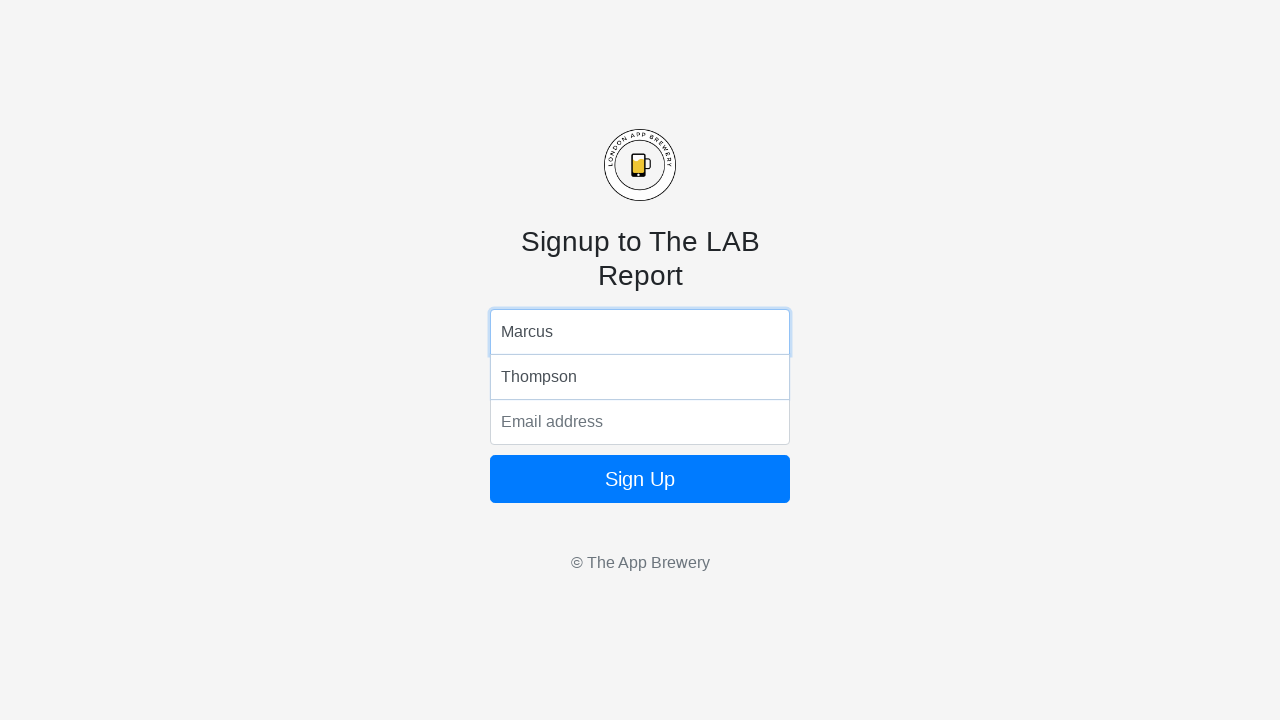

Filled email field with 'marcus.thompson@example.com' on input[name='email']
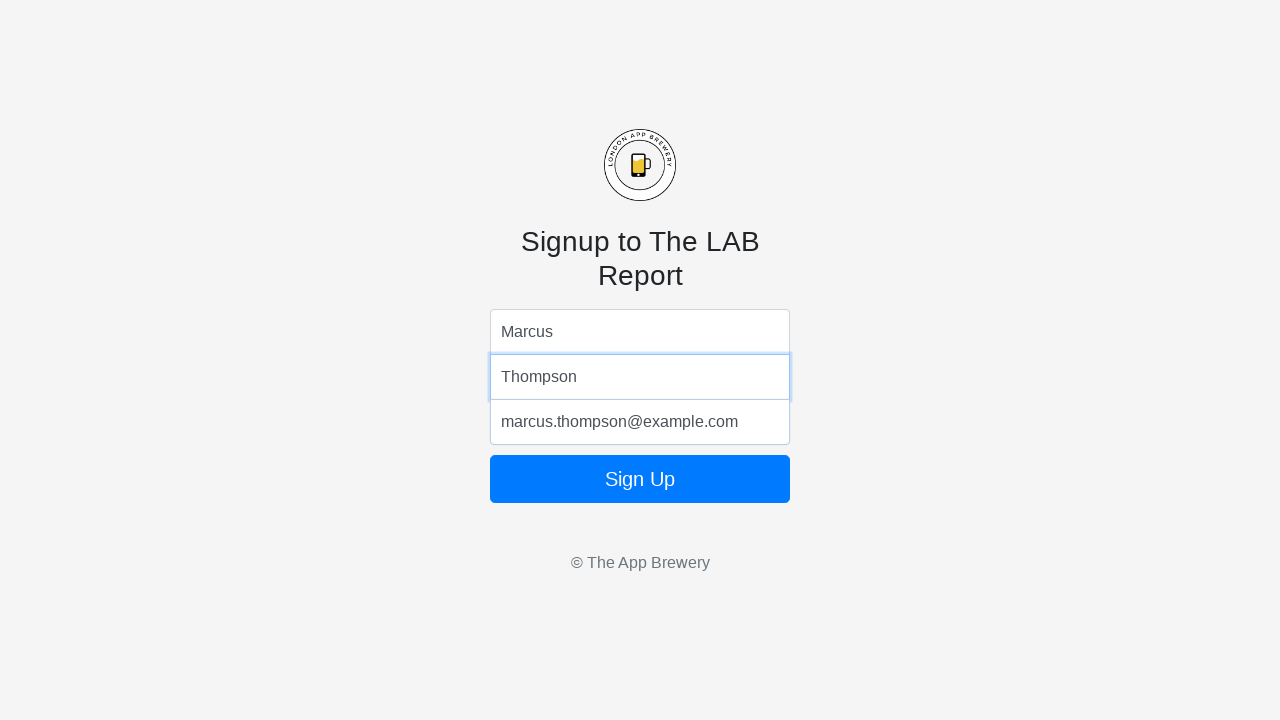

Clicked the form submit button at (640, 479) on form button
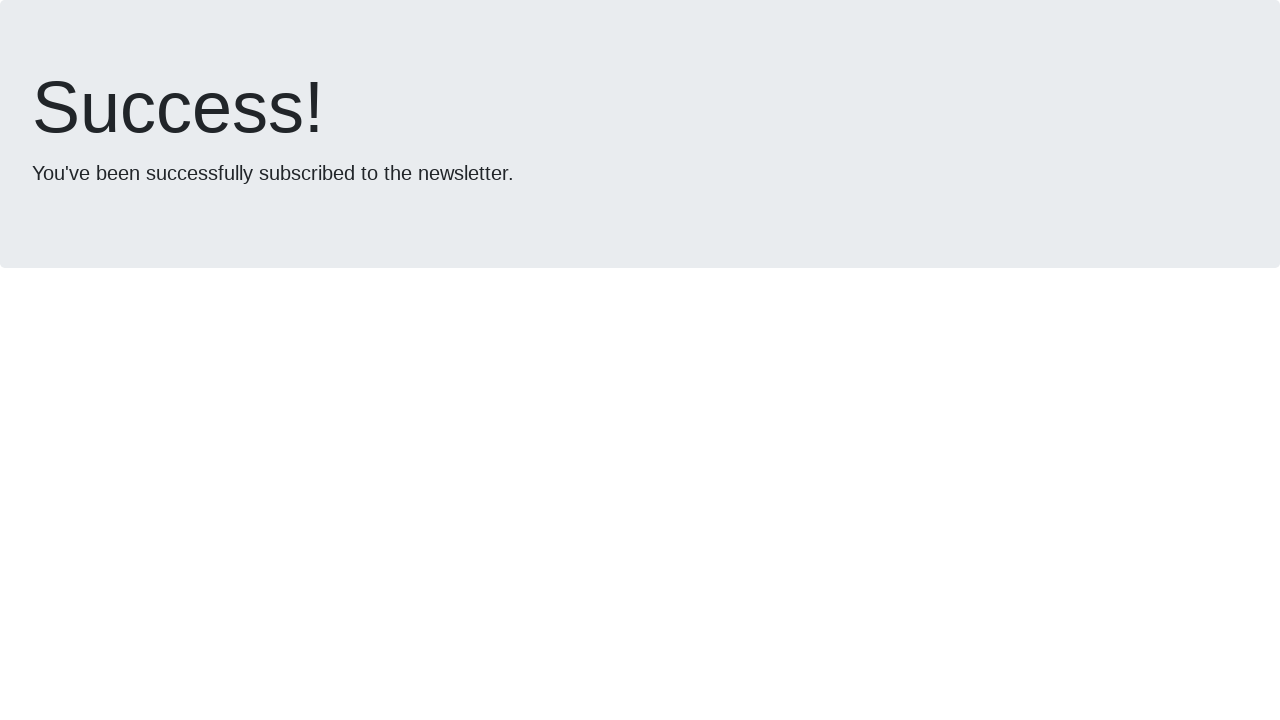

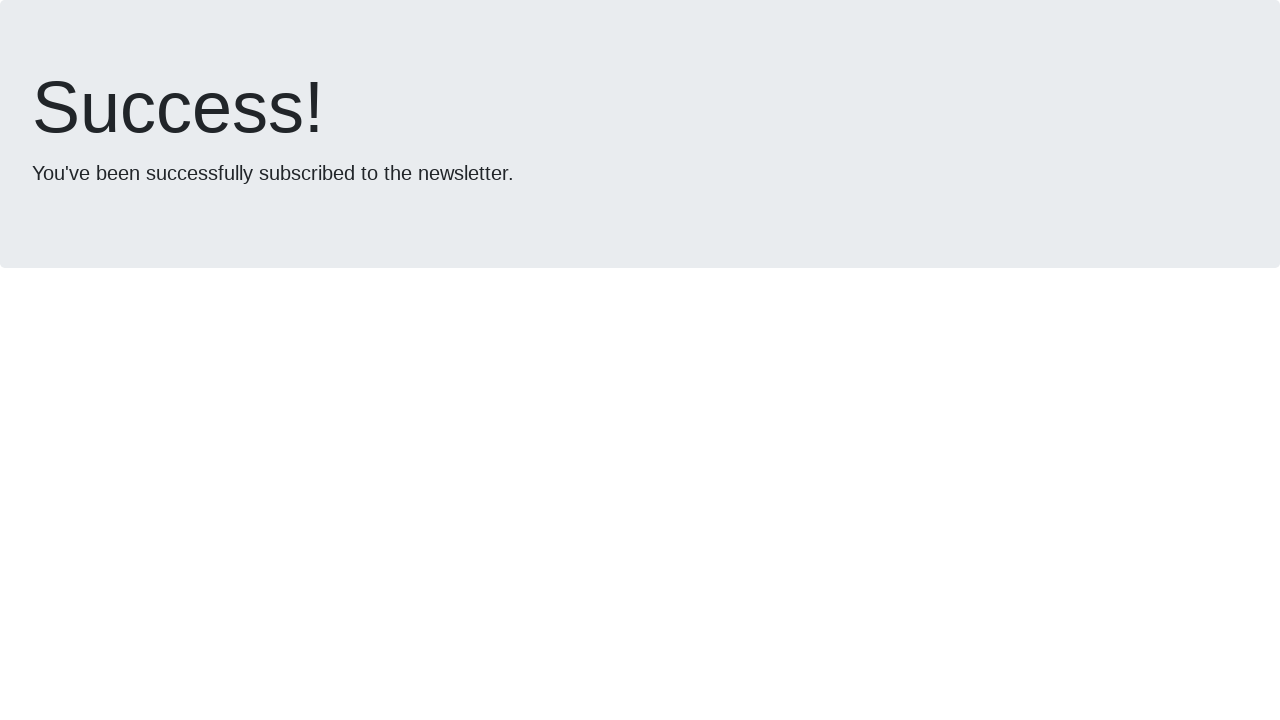